Tests that clicking filter links highlights the currently selected filter

Starting URL: https://demo.playwright.dev/todomvc

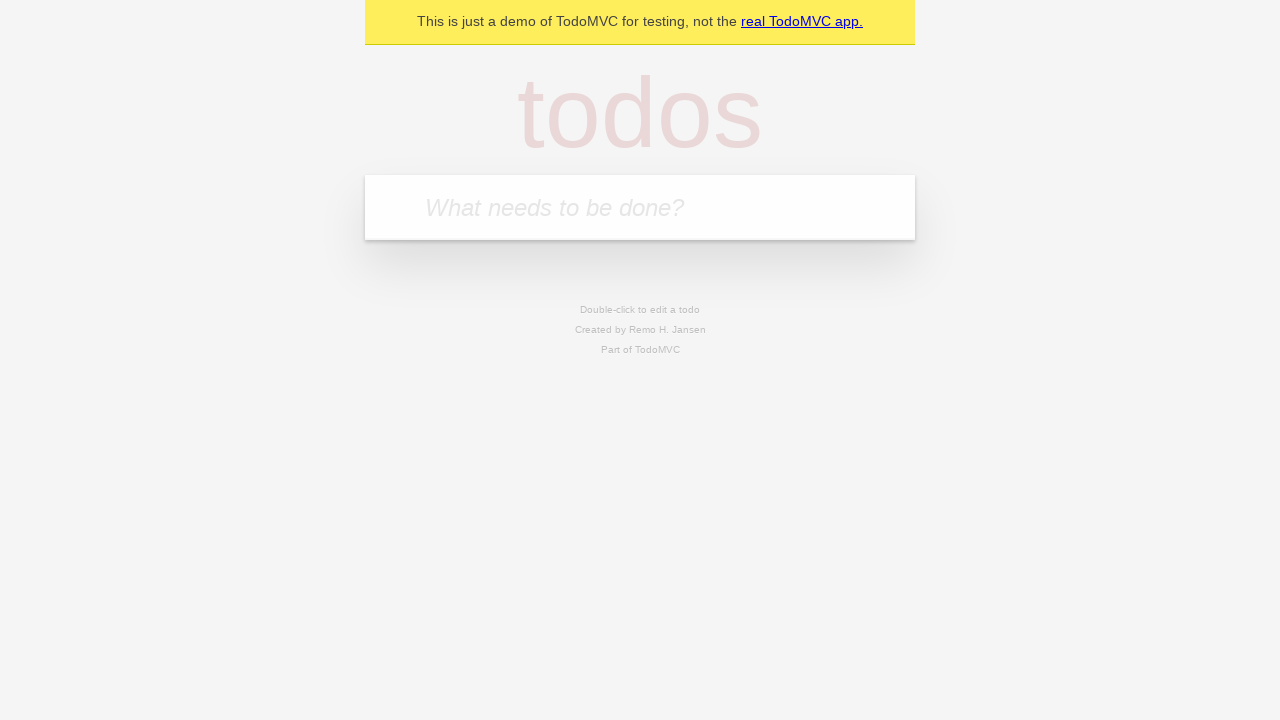

Filled todo input with 'buy some cheese' on internal:attr=[placeholder="What needs to be done?"i]
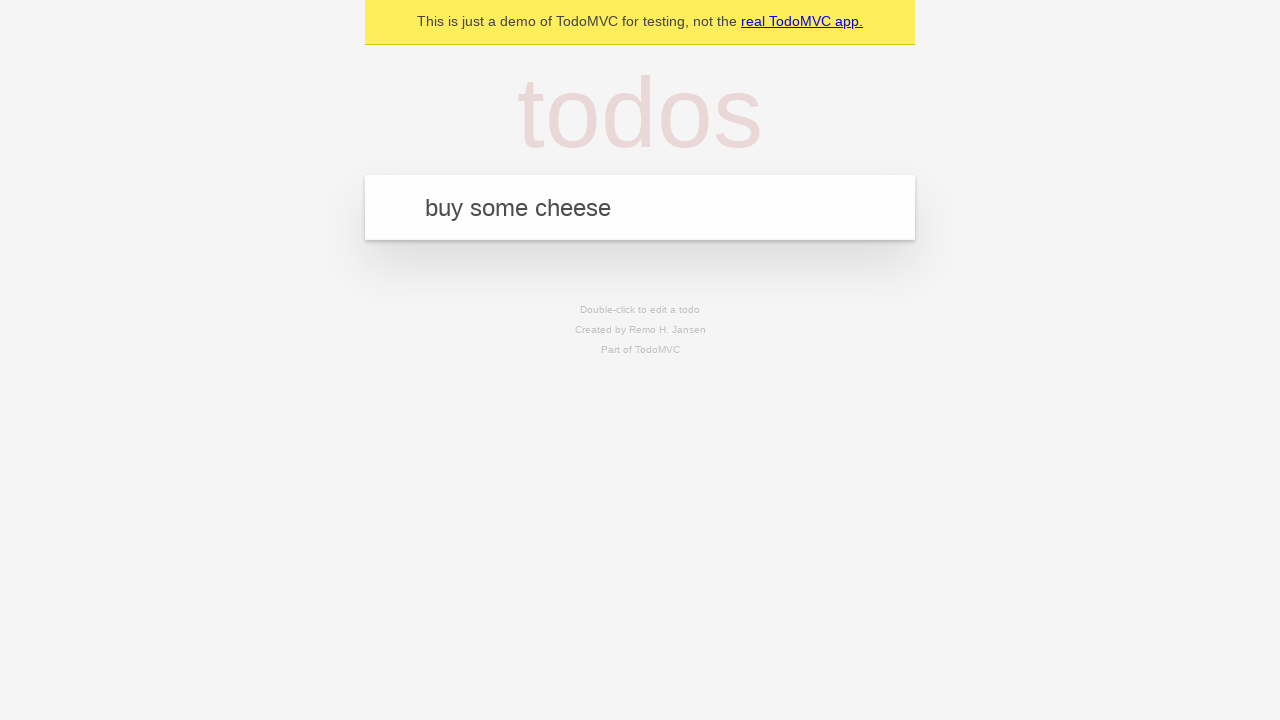

Pressed Enter to add first todo on internal:attr=[placeholder="What needs to be done?"i]
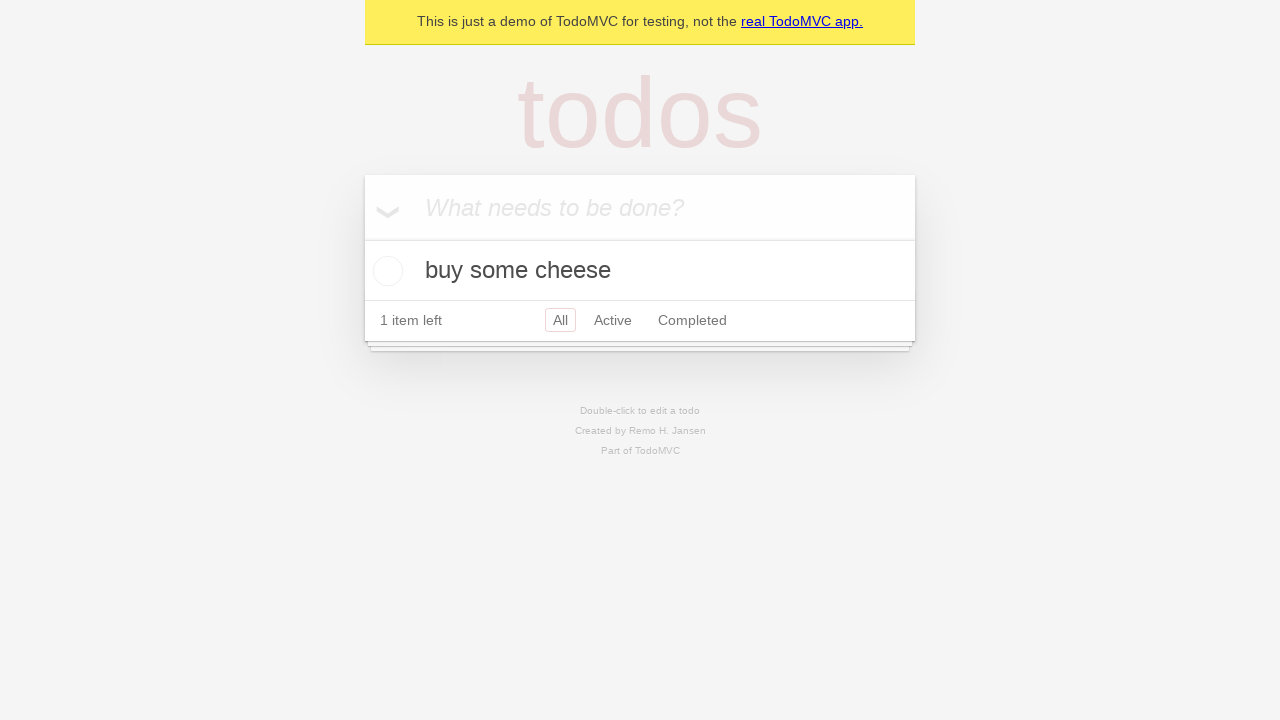

Filled todo input with 'feed the cat' on internal:attr=[placeholder="What needs to be done?"i]
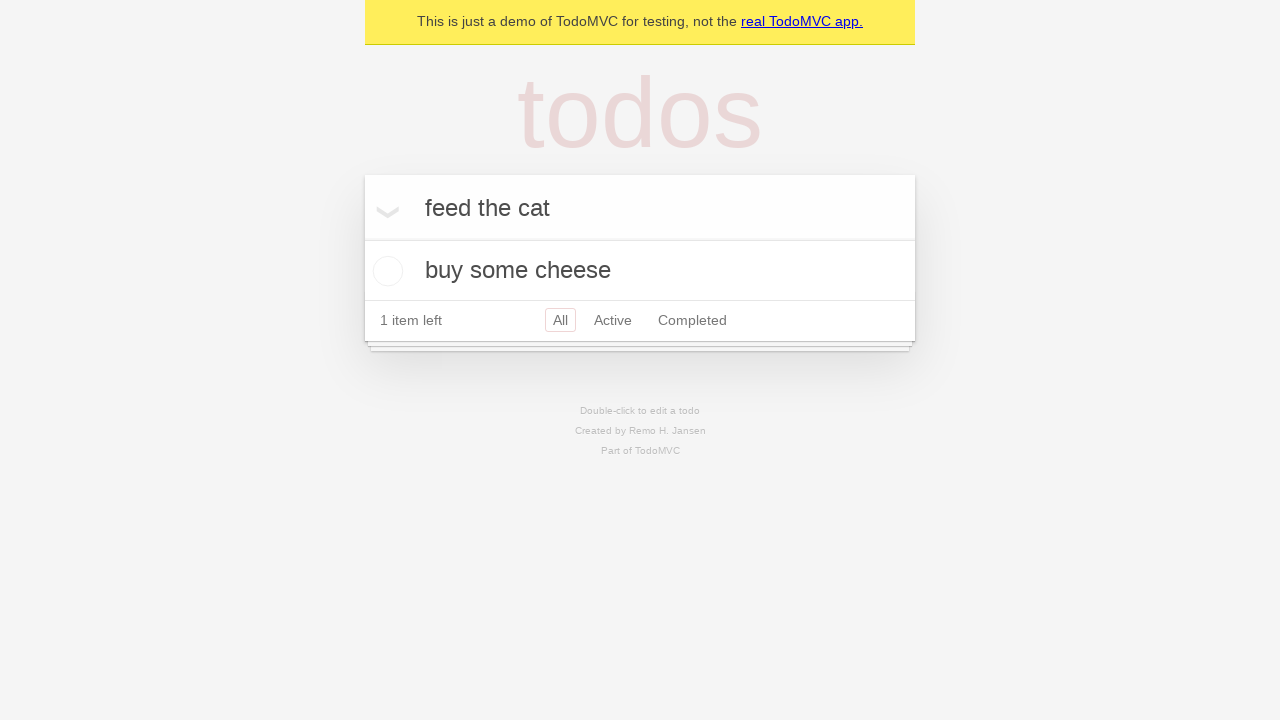

Pressed Enter to add second todo on internal:attr=[placeholder="What needs to be done?"i]
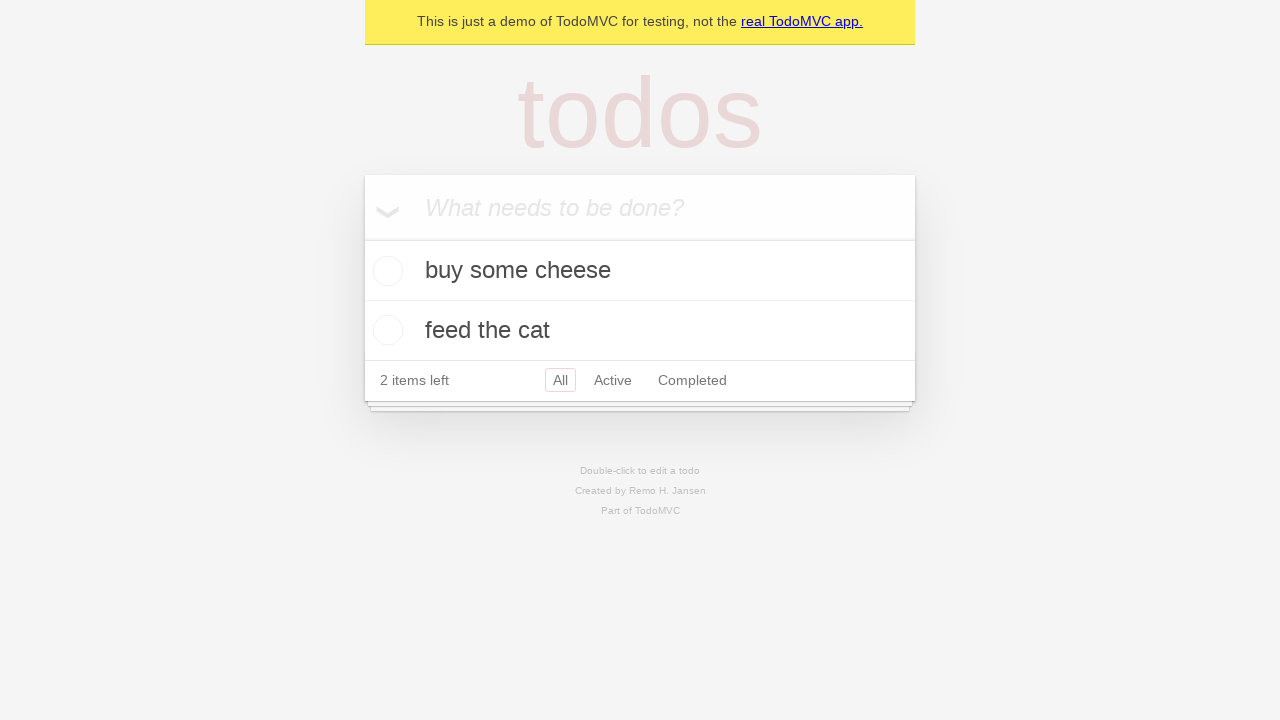

Filled todo input with 'book a doctors appointment' on internal:attr=[placeholder="What needs to be done?"i]
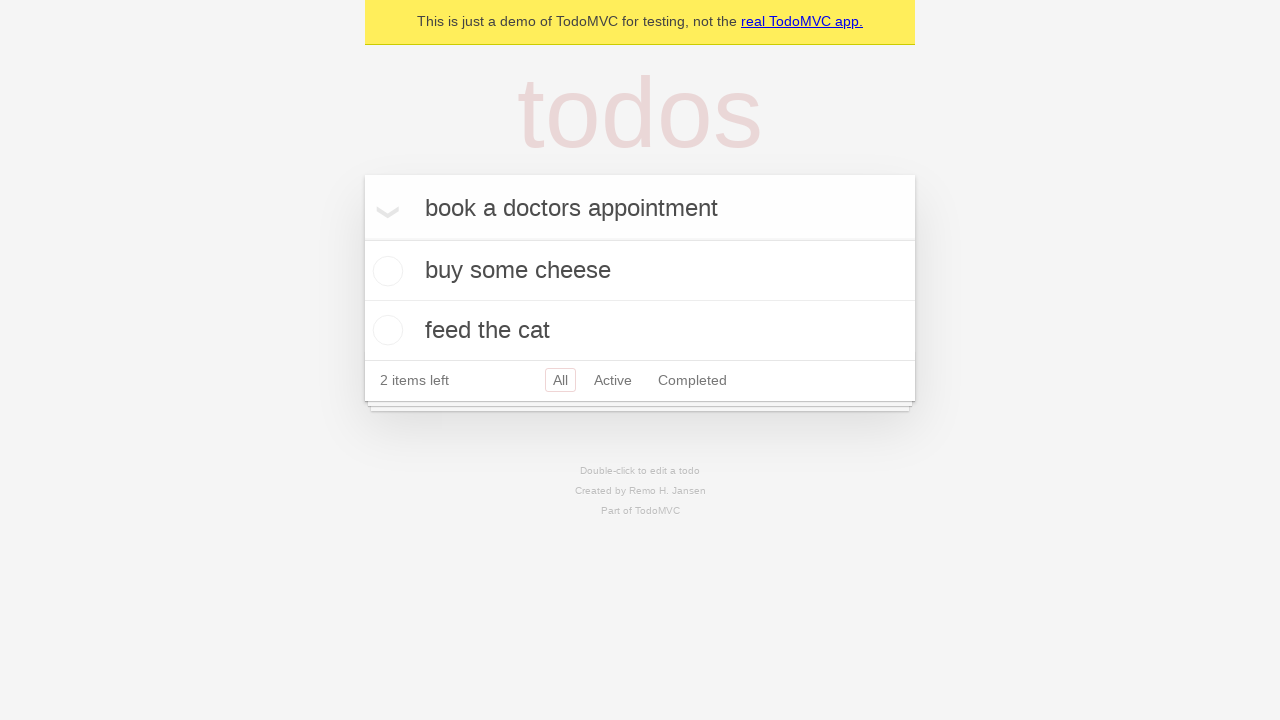

Pressed Enter to add third todo on internal:attr=[placeholder="What needs to be done?"i]
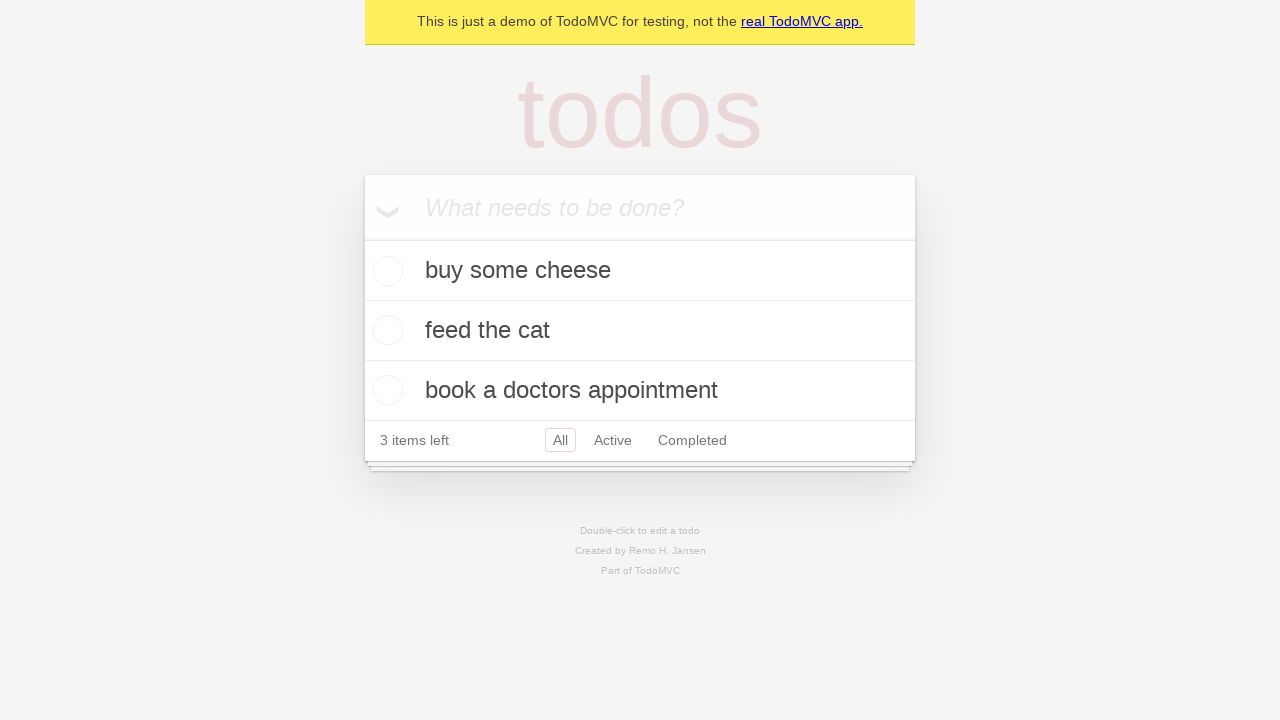

Clicked Active filter link at (613, 440) on internal:role=link[name="Active"i]
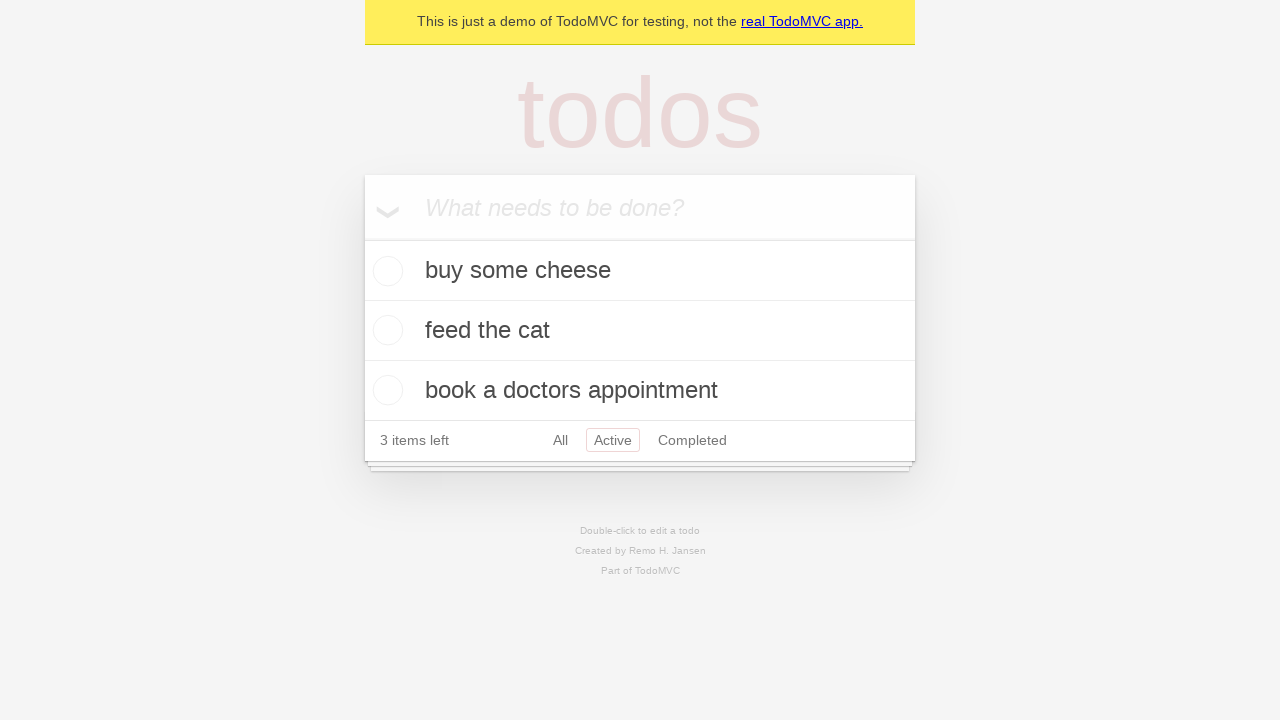

Clicked Completed filter link to verify highlight changes at (692, 440) on internal:role=link[name="Completed"i]
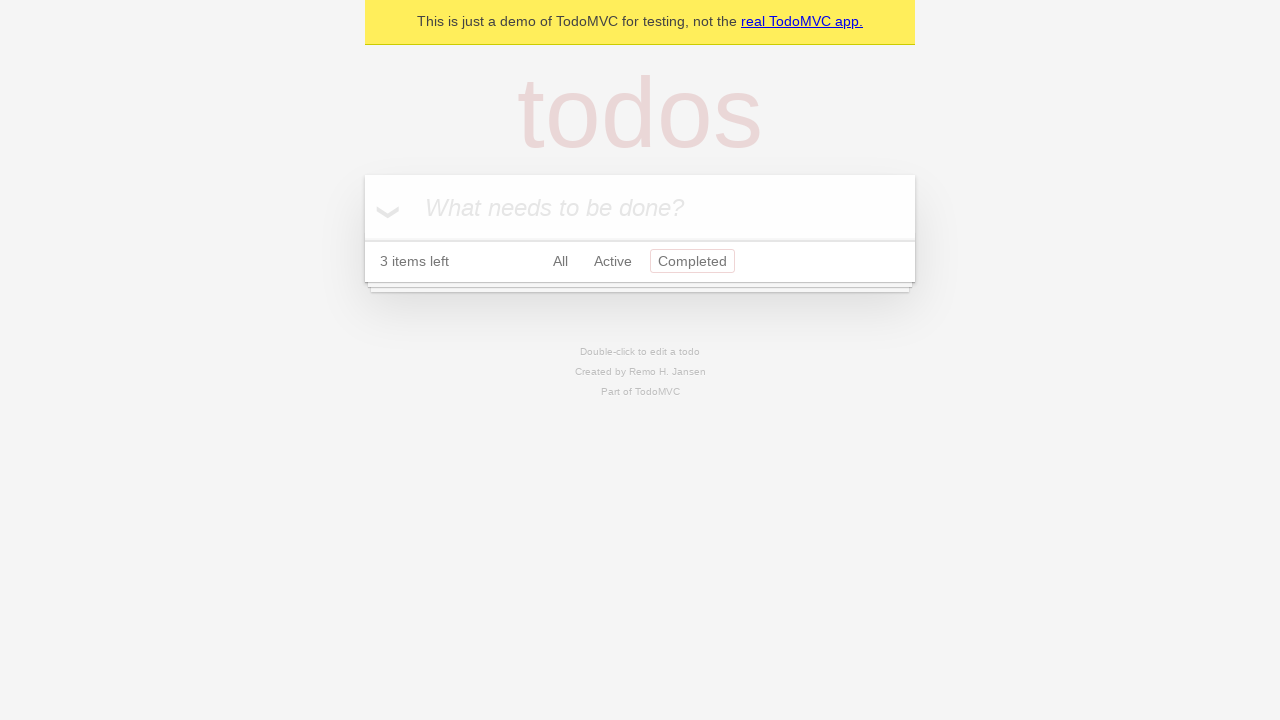

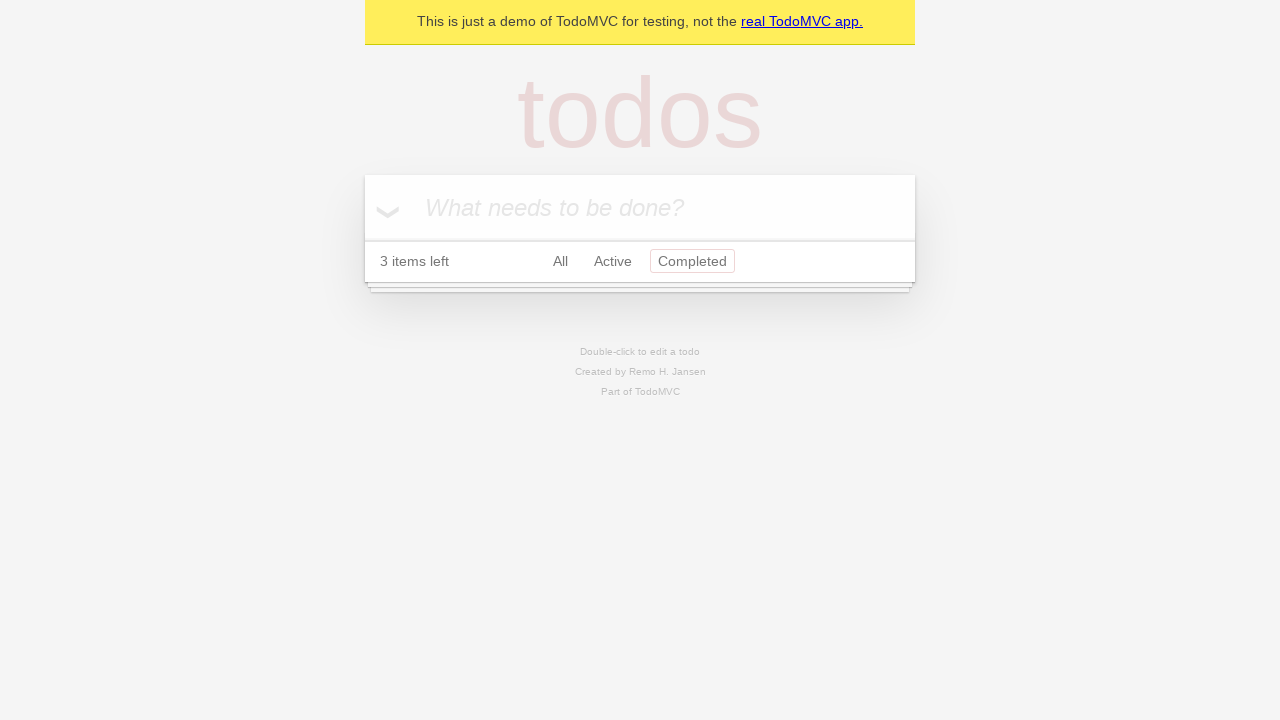